Tests browser launch by navigating to Midtrans demo page and maximizing the window

Starting URL: https://demo.midtrans.com/

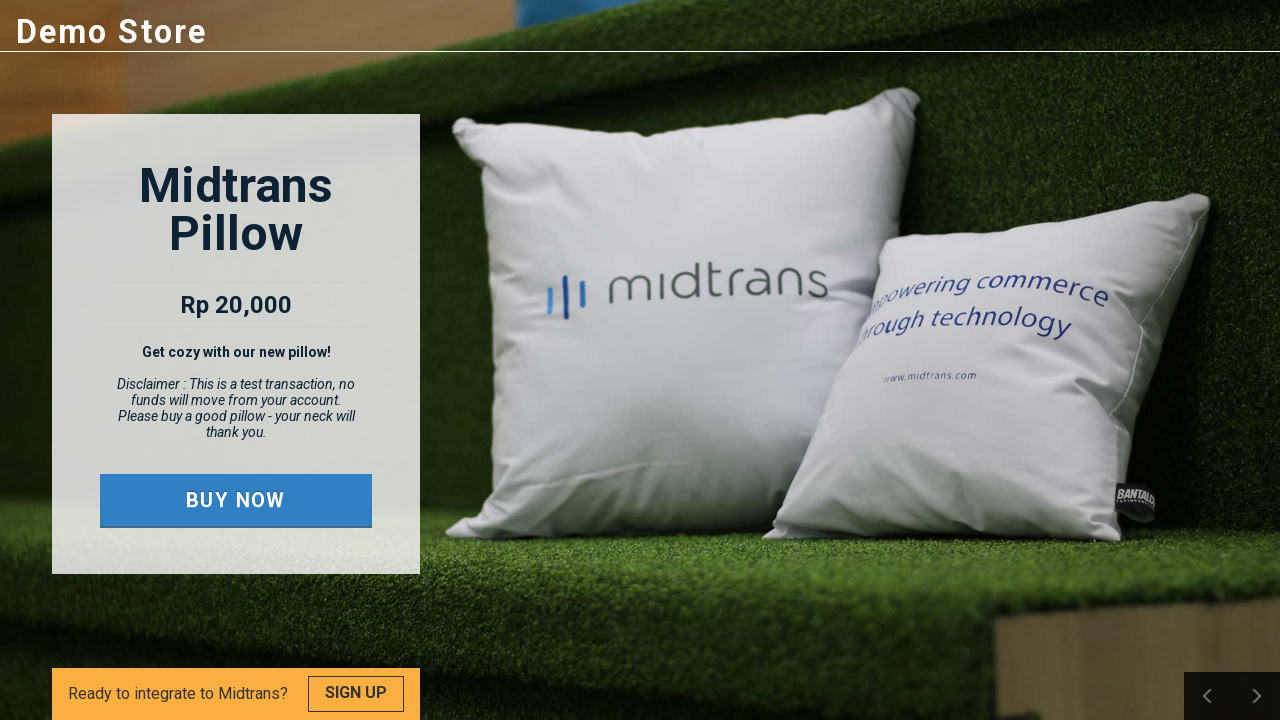

Set viewport size to 1920x1080 to maximize browser window
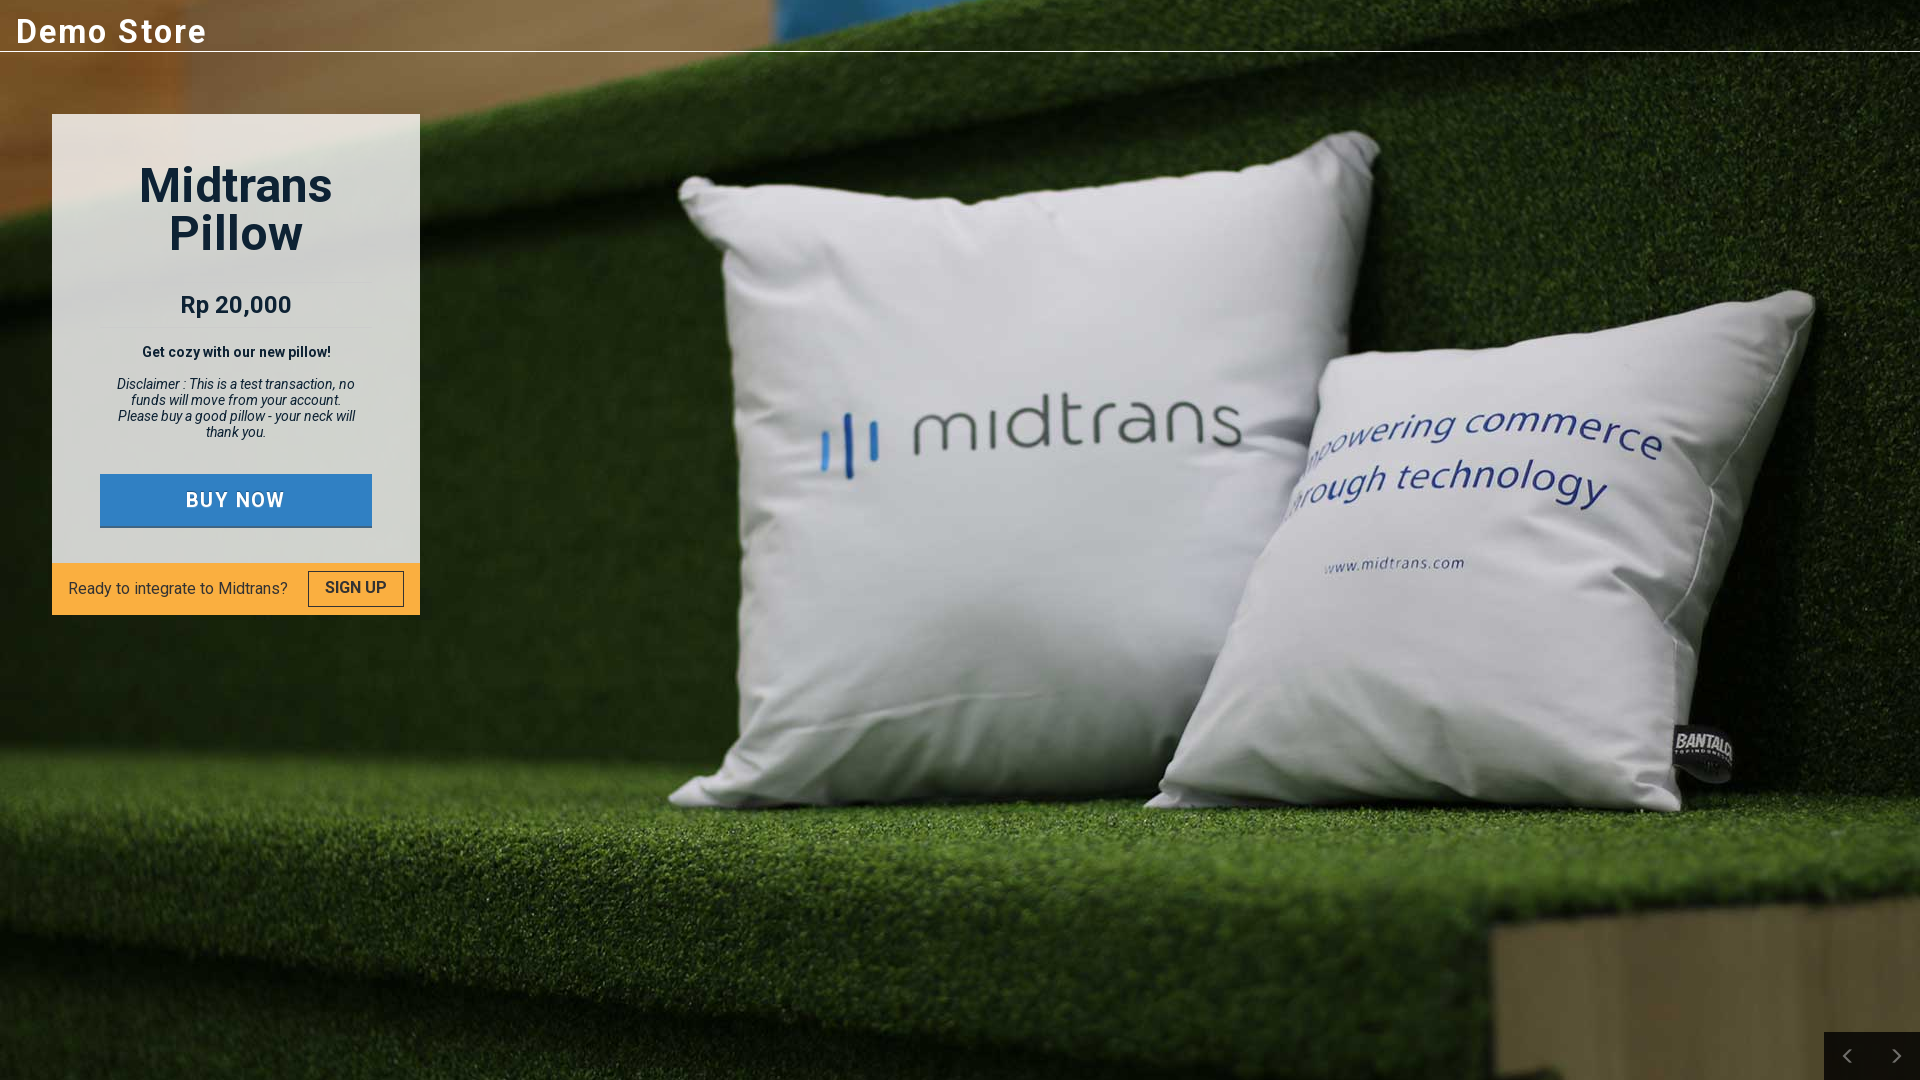

Midtrans demo page loaded and DOM content ready
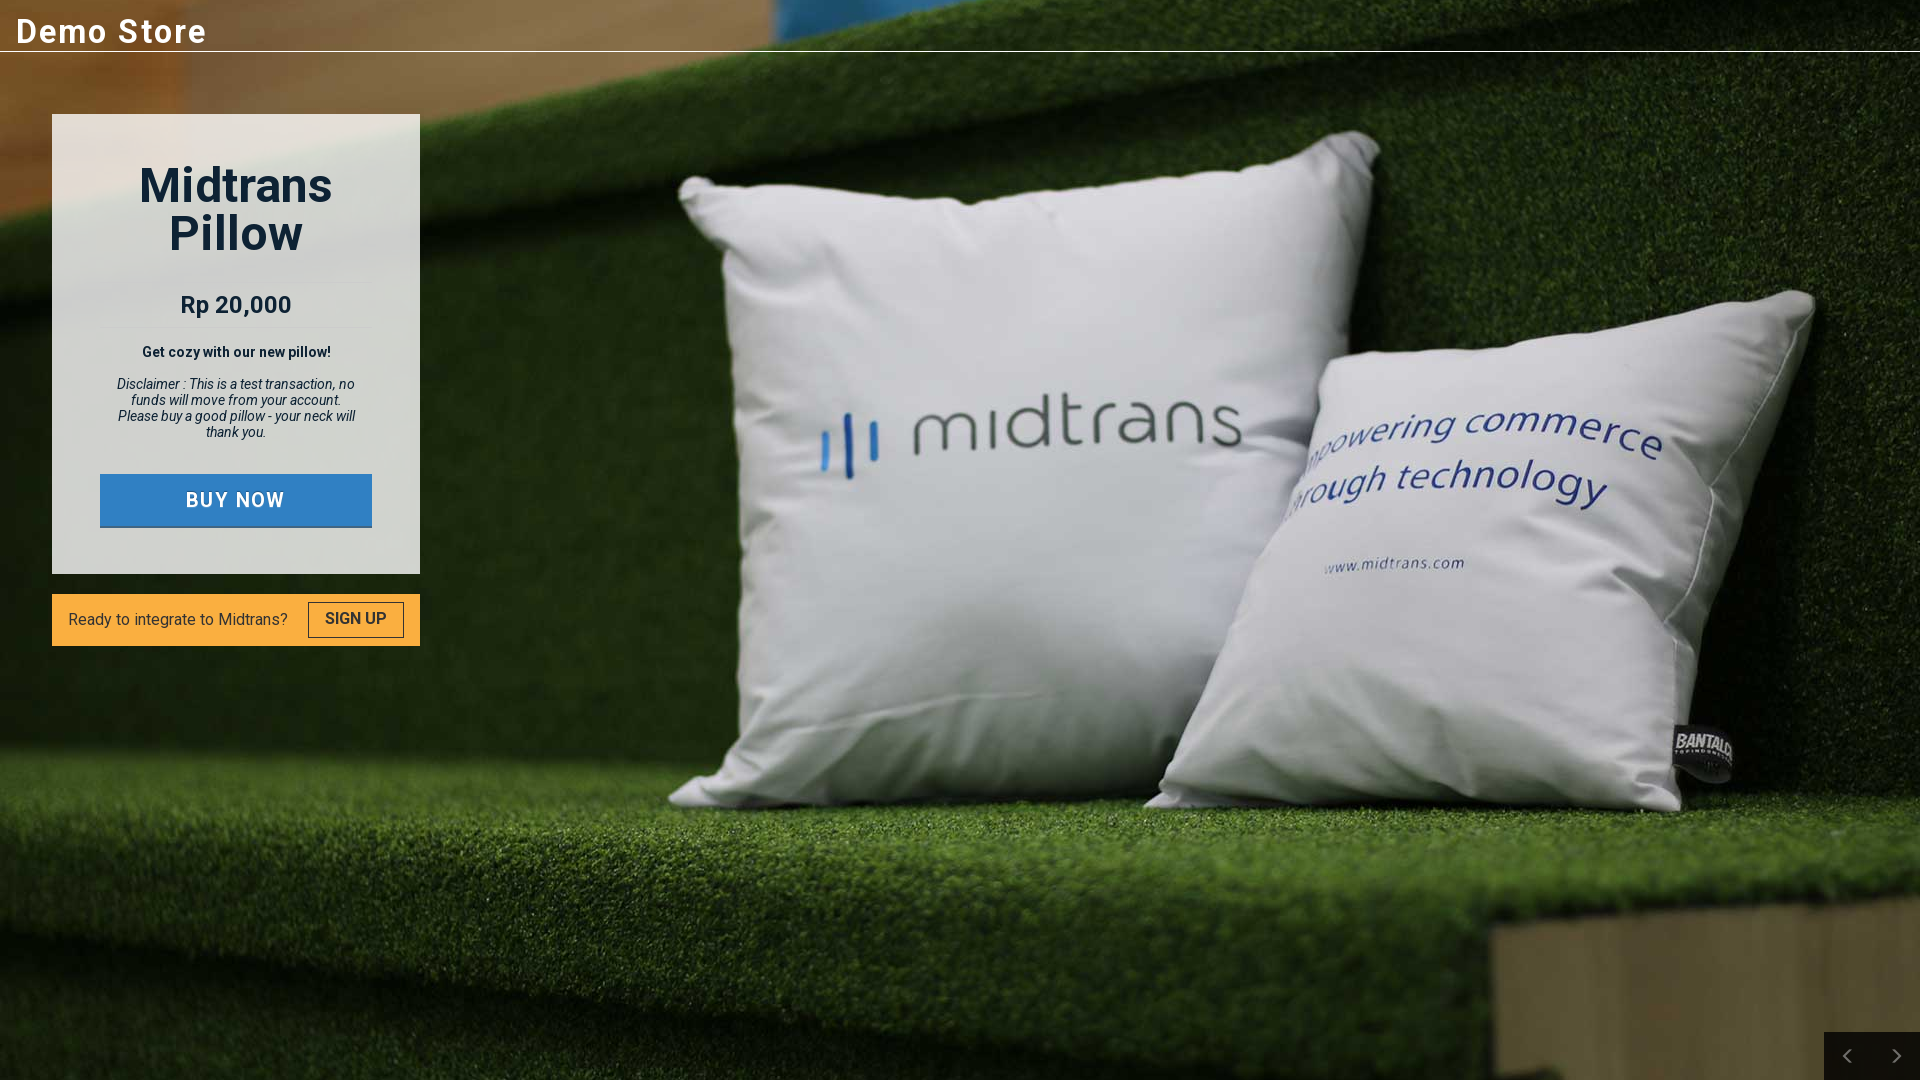

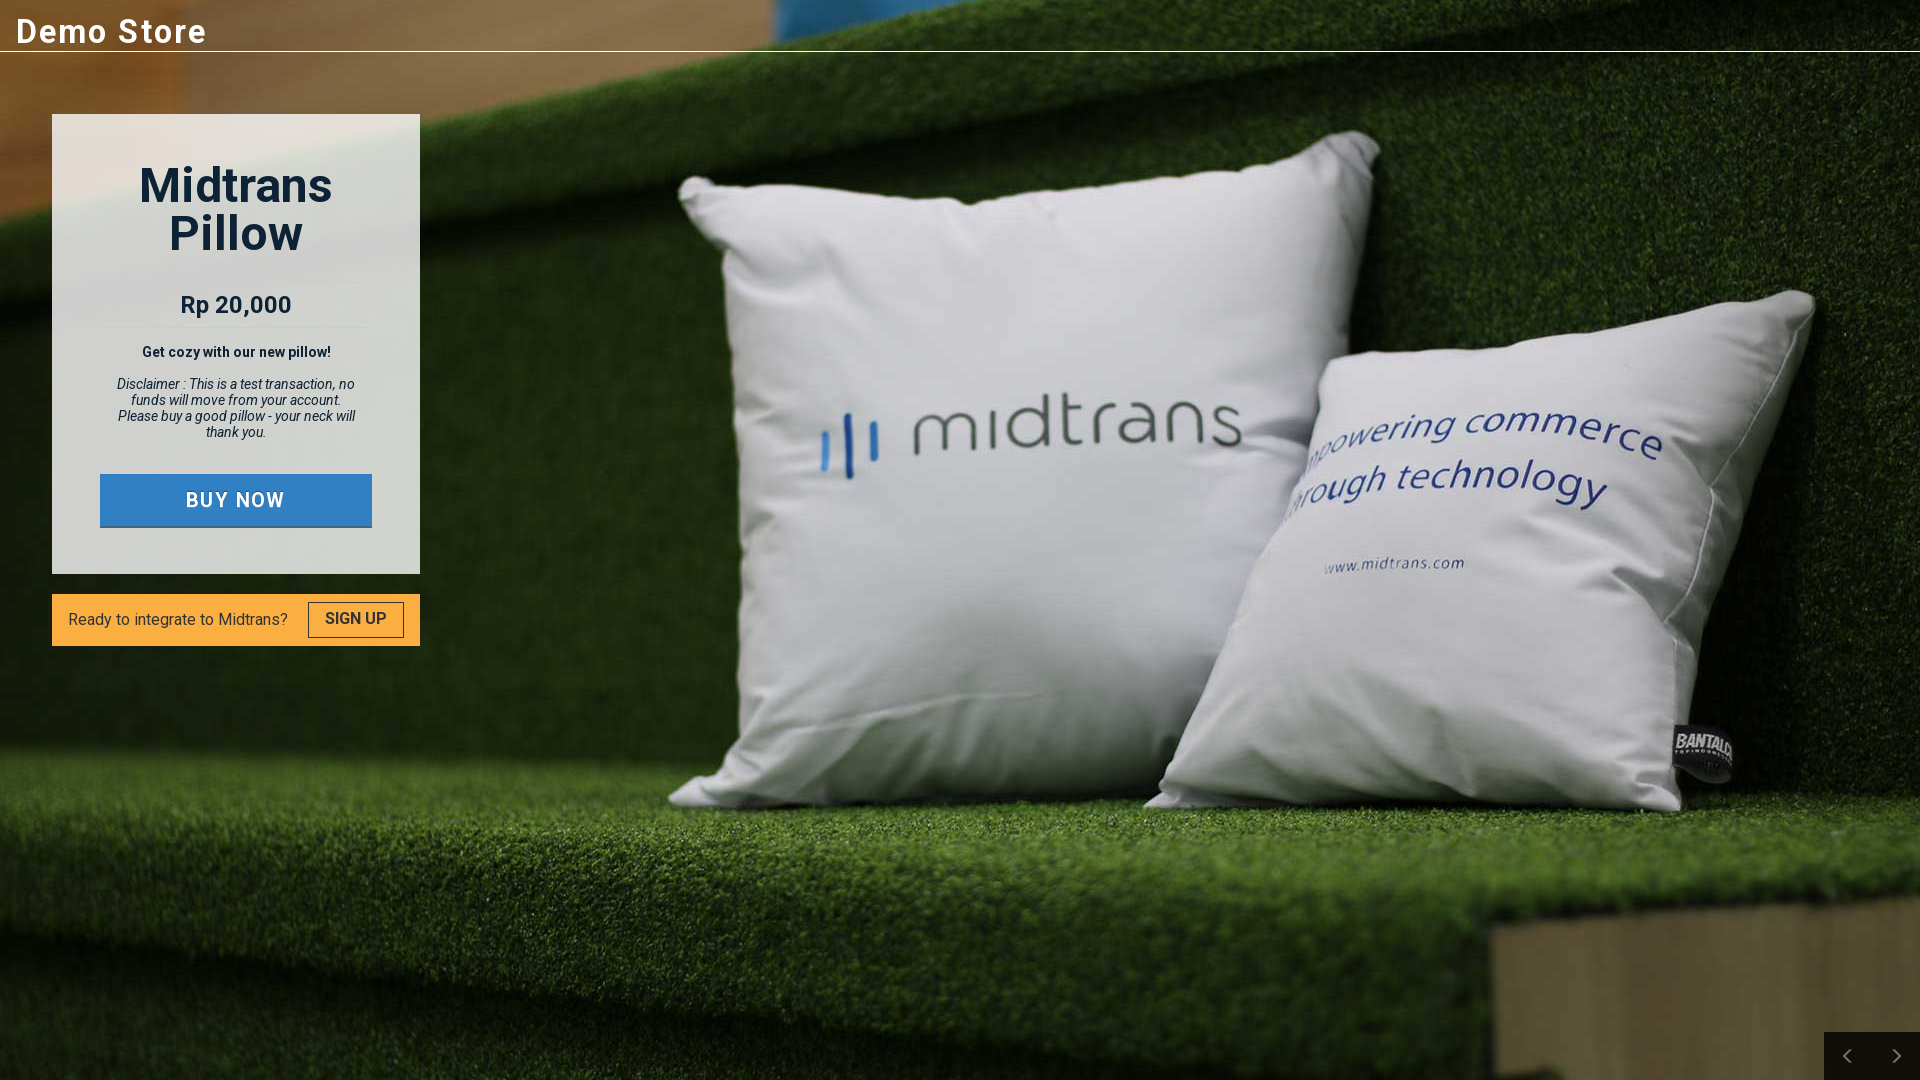